Tests JavaScript alert handling by triggering simple alert, confirmation alert, and prompt alert, then interacting with each by accepting, dismissing, and entering text

Starting URL: https://the-internet.herokuapp.com/javascript_alerts

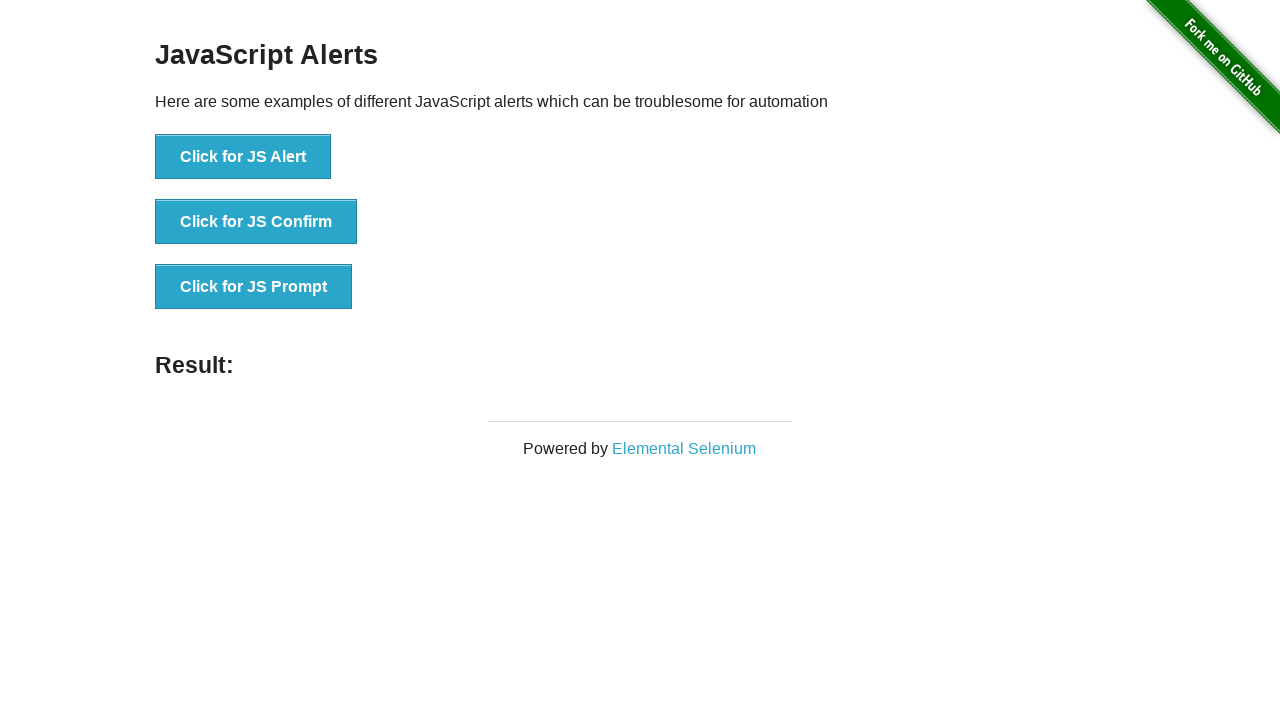

Clicked button to trigger simple alert at (243, 157) on button[onclick='jsAlert()']
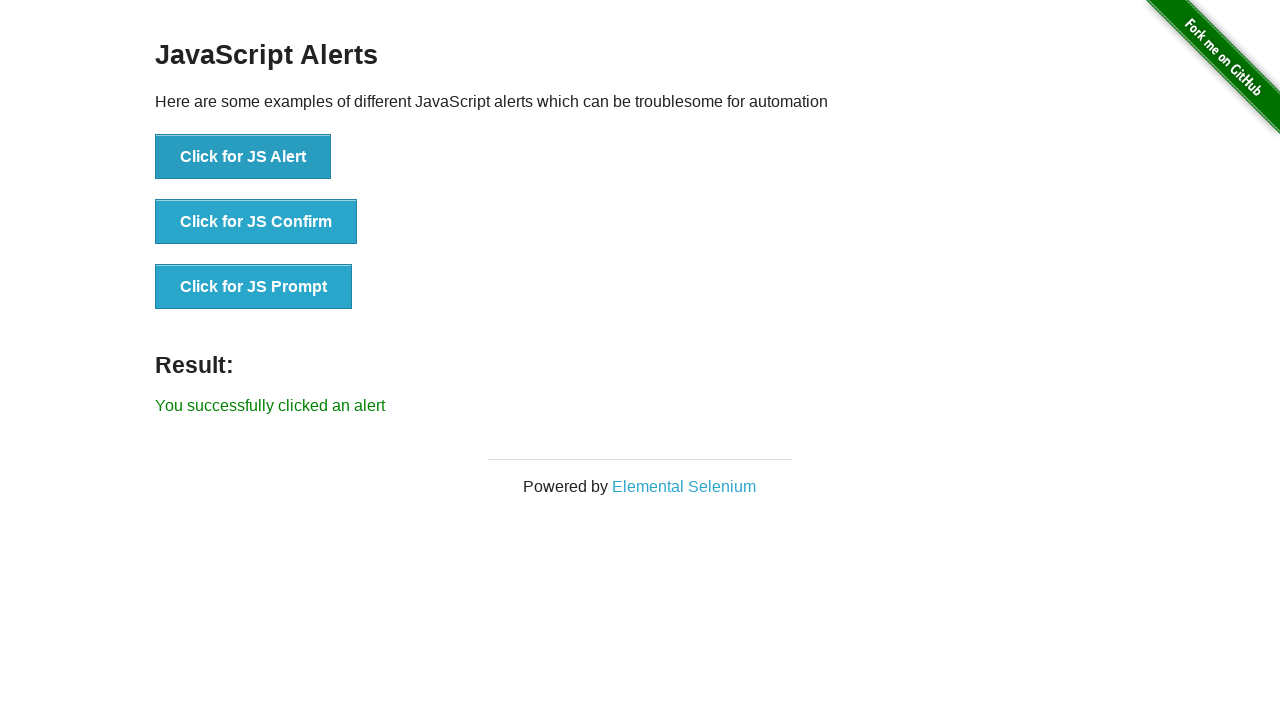

Set up dialog handler to accept simple alert
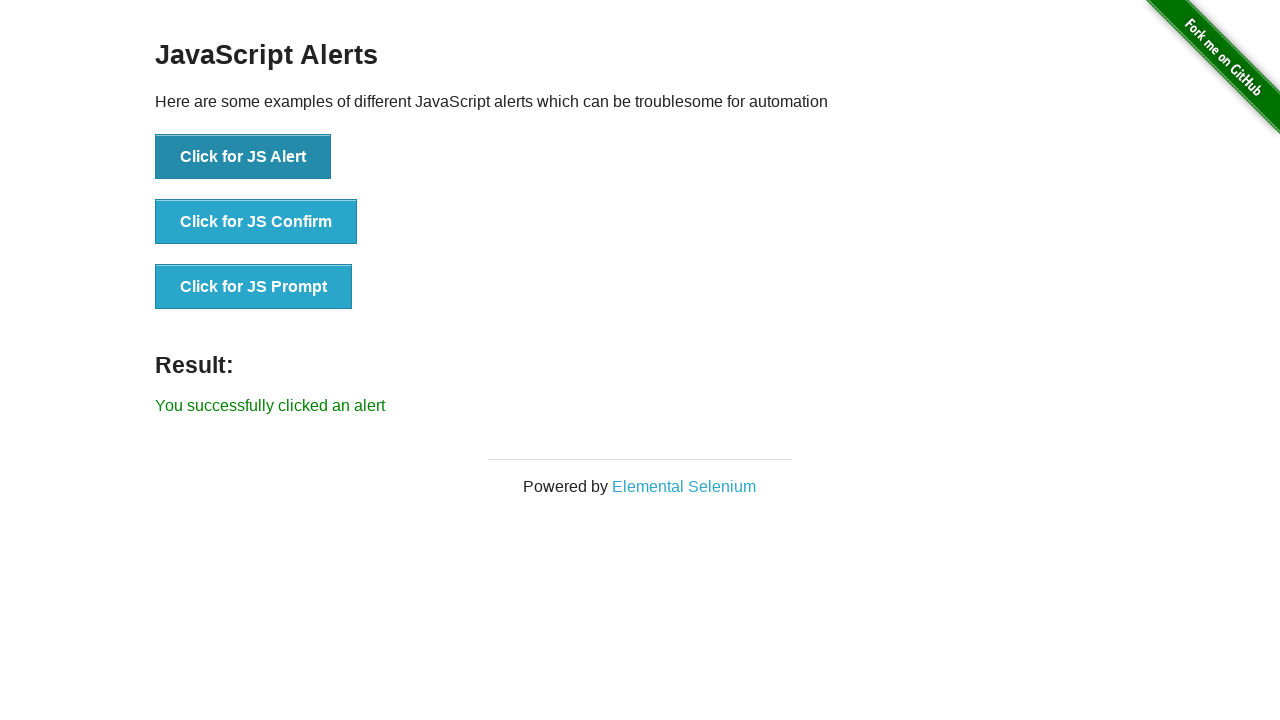

Waited for simple alert to be processed
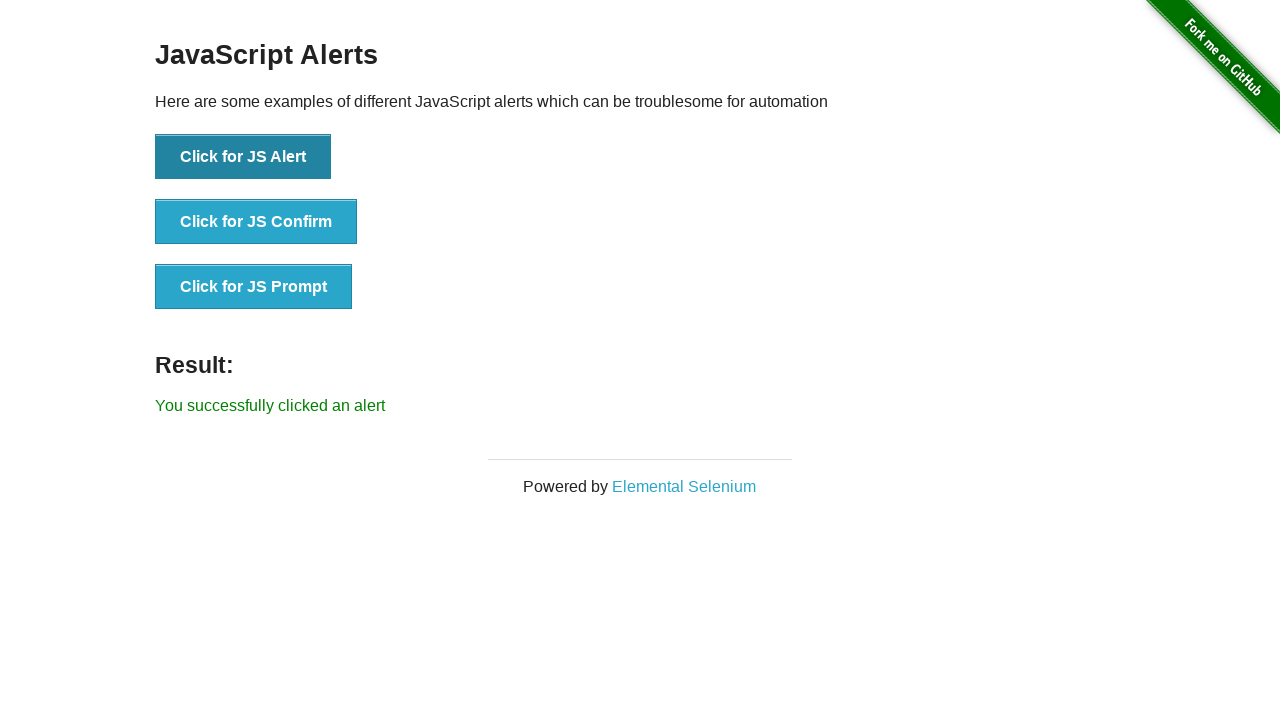

Clicked button to trigger confirmation alert at (256, 222) on button[onclick='jsConfirm()']
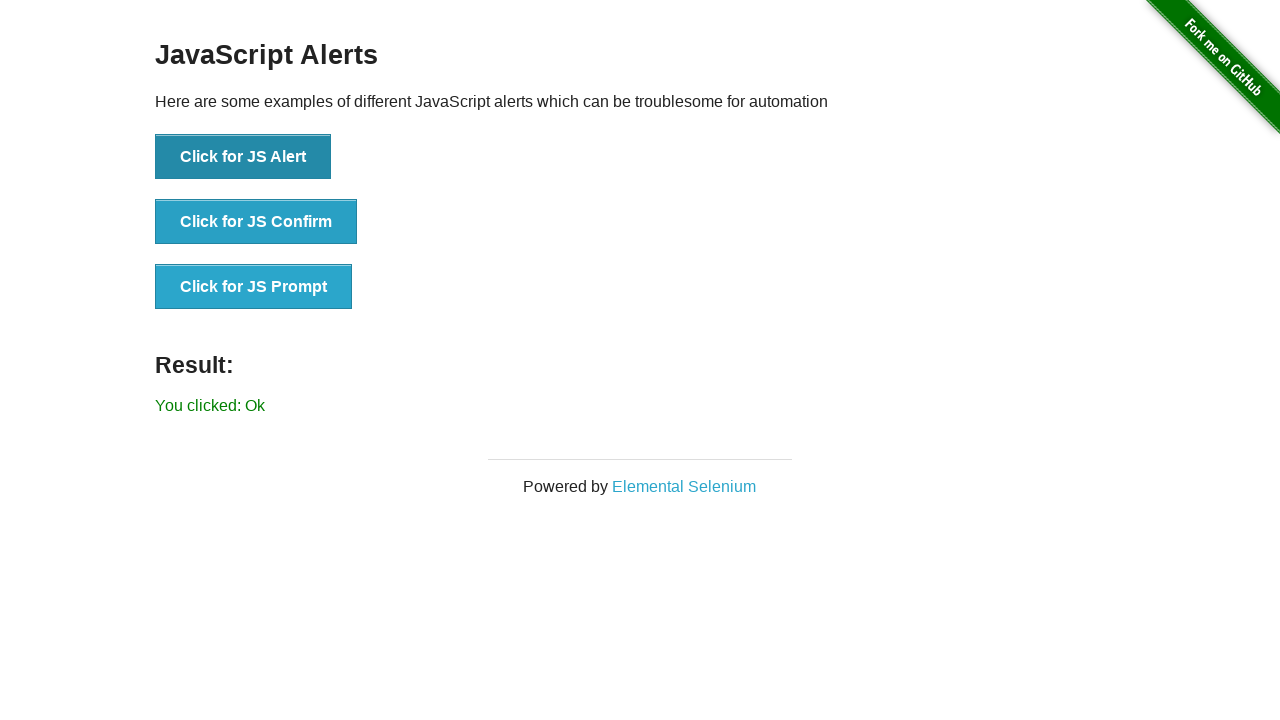

Set up dialog handler to dismiss confirmation alert
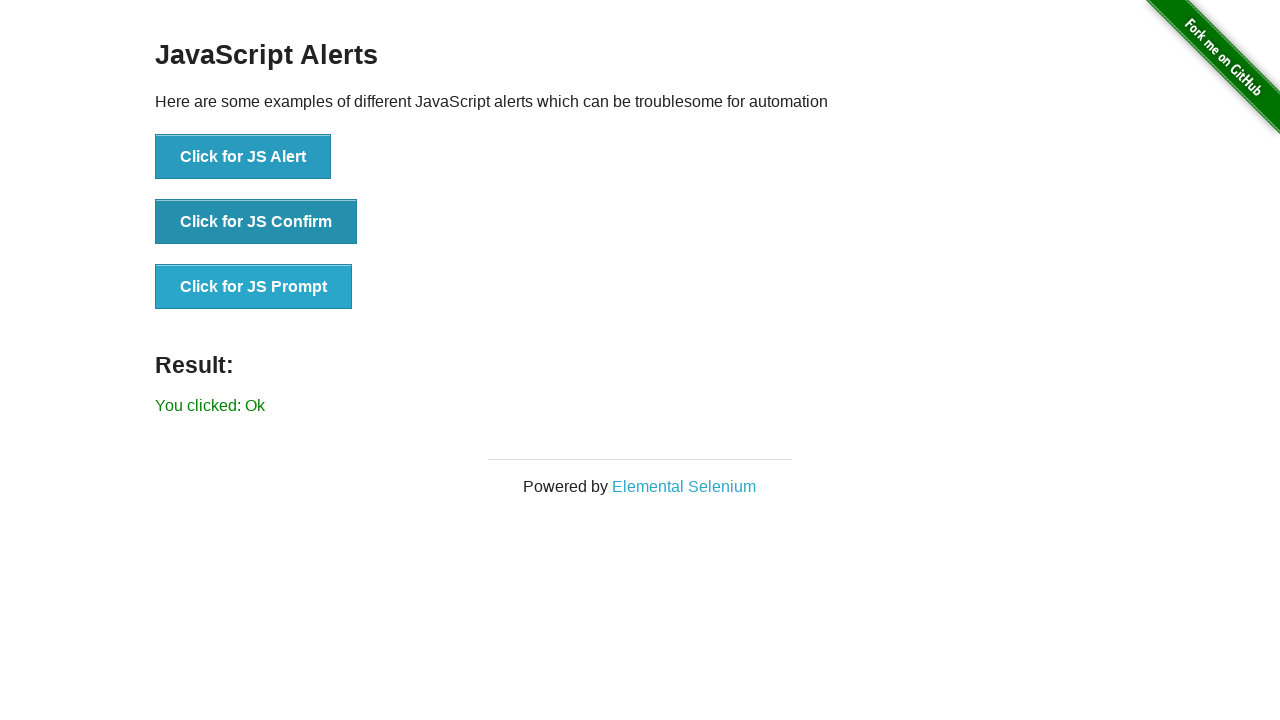

Waited for confirmation alert to be processed
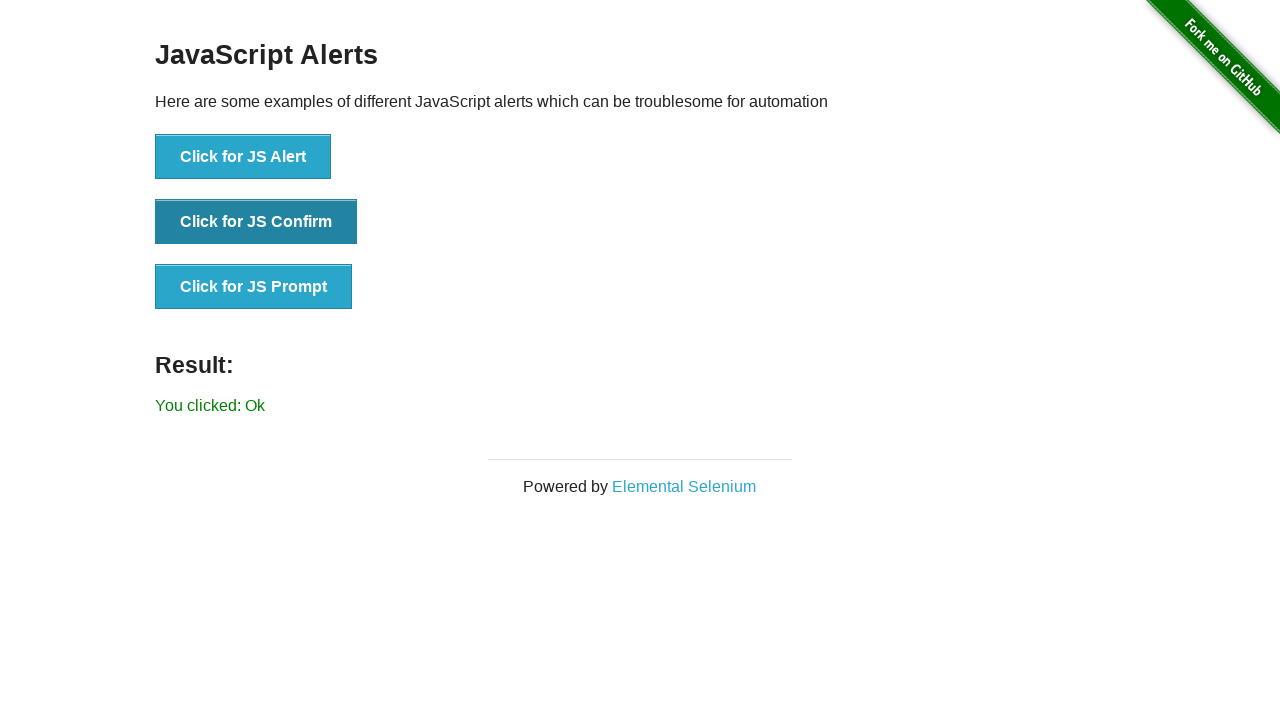

Clicked button to trigger prompt alert at (254, 287) on button[onclick='jsPrompt()']
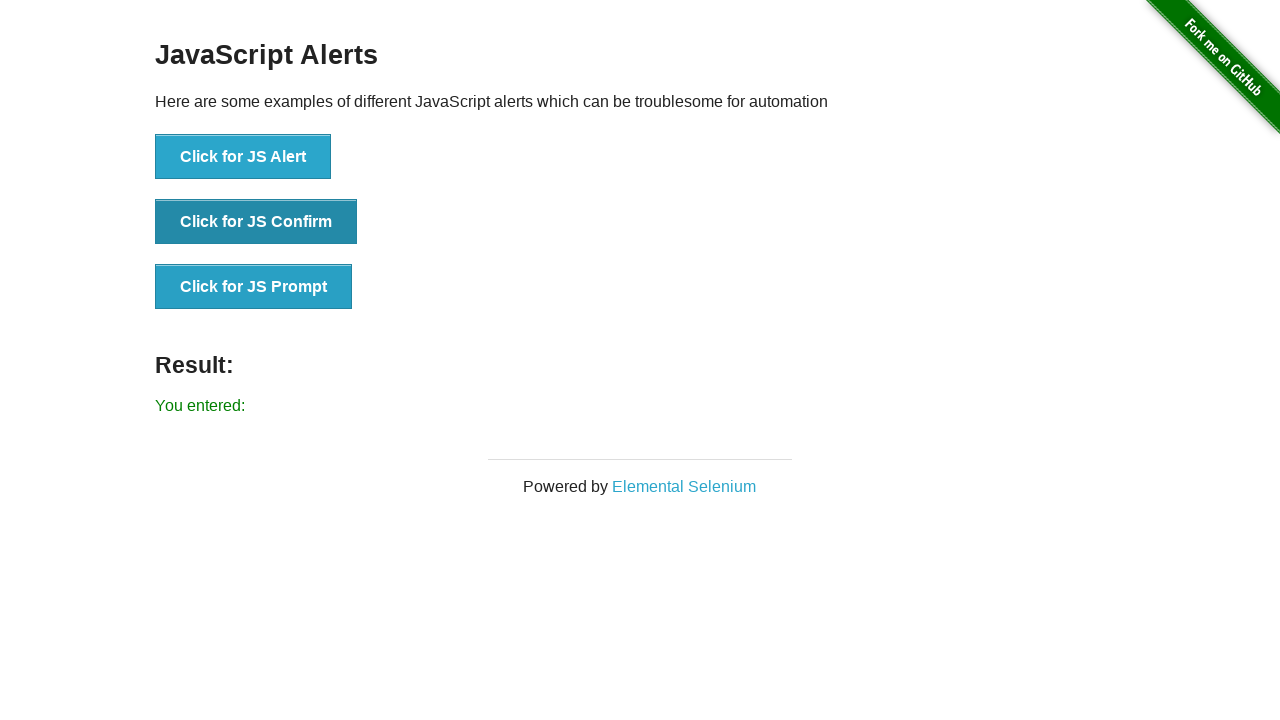

Set up dialog handler to enter text 'sneha' and accept prompt alert
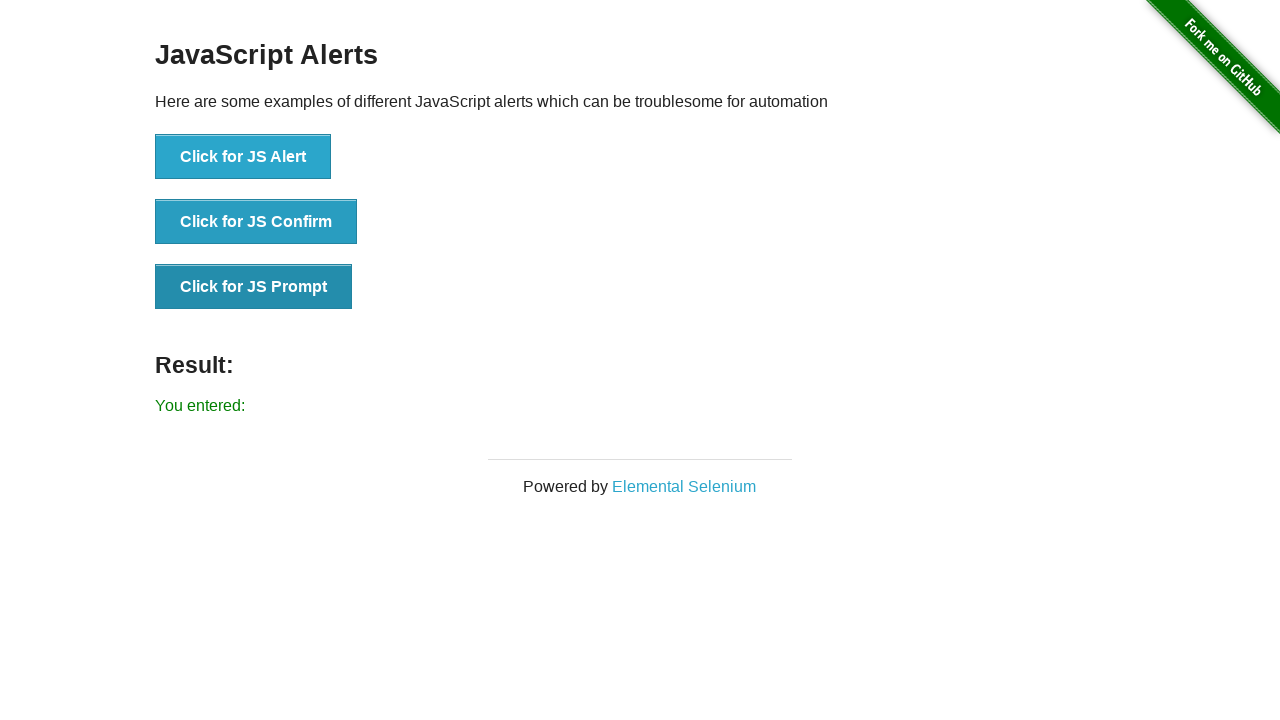

Waited for prompt alert to be processed
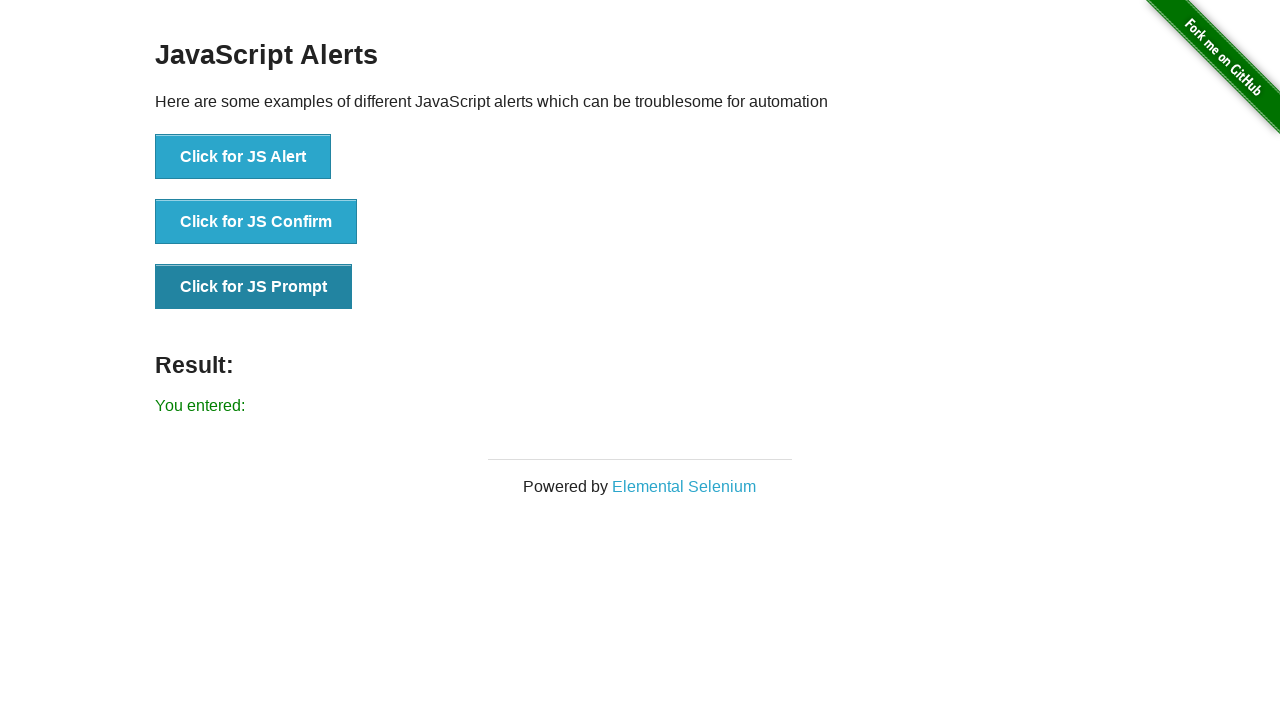

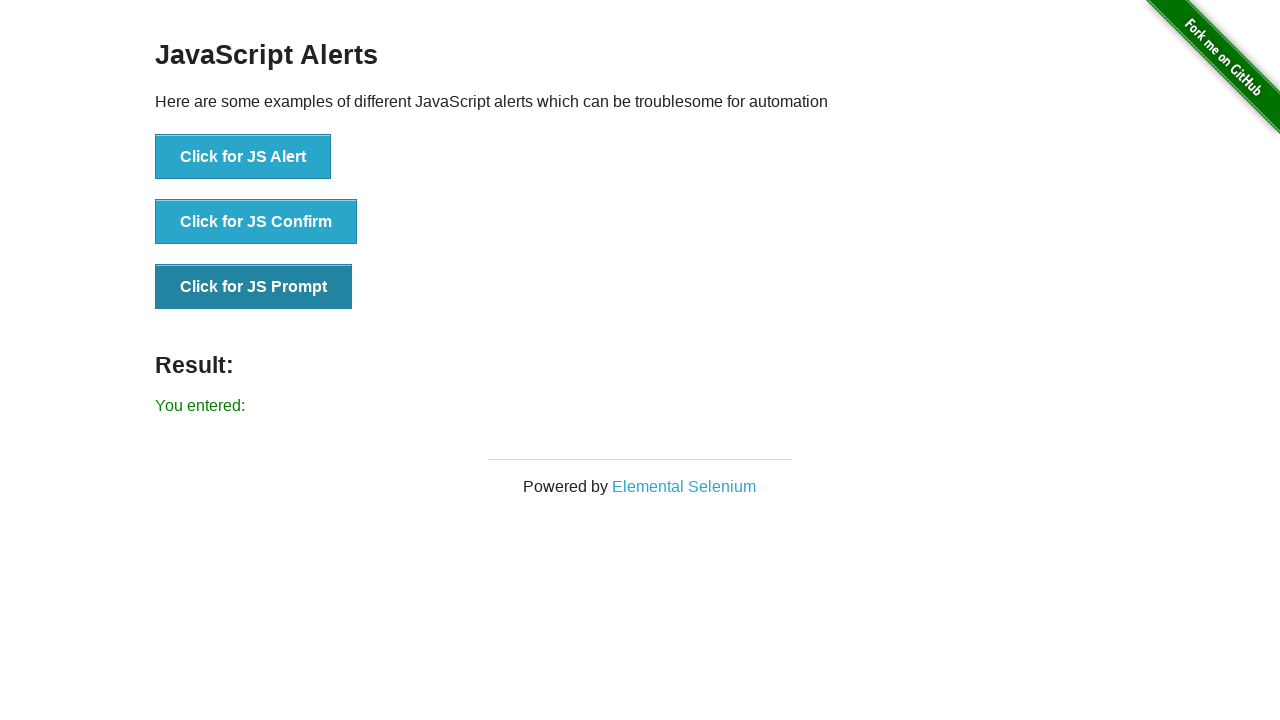